Tests the horizontal slider by navigating to the page and setting a slider value

Starting URL: https://the-internet.herokuapp.com

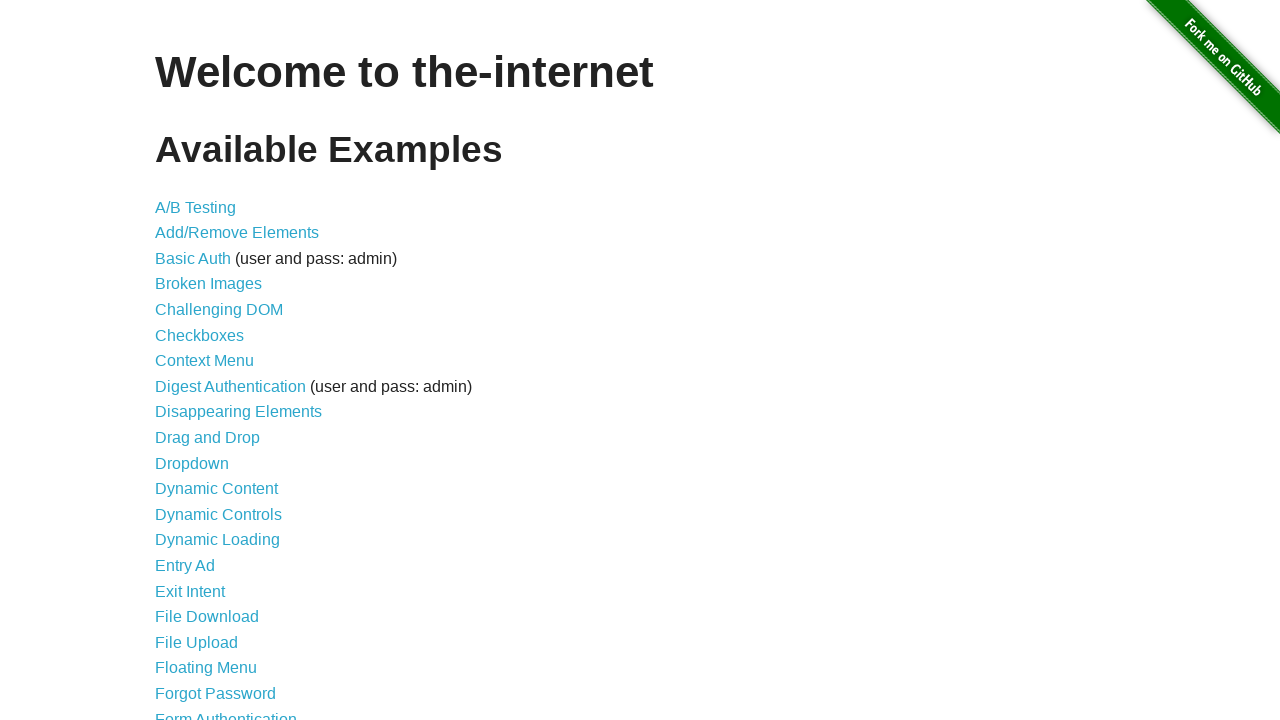

Clicked on Horizontal Slider link at (214, 361) on internal:role=link[name="Horizontal Slider"i]
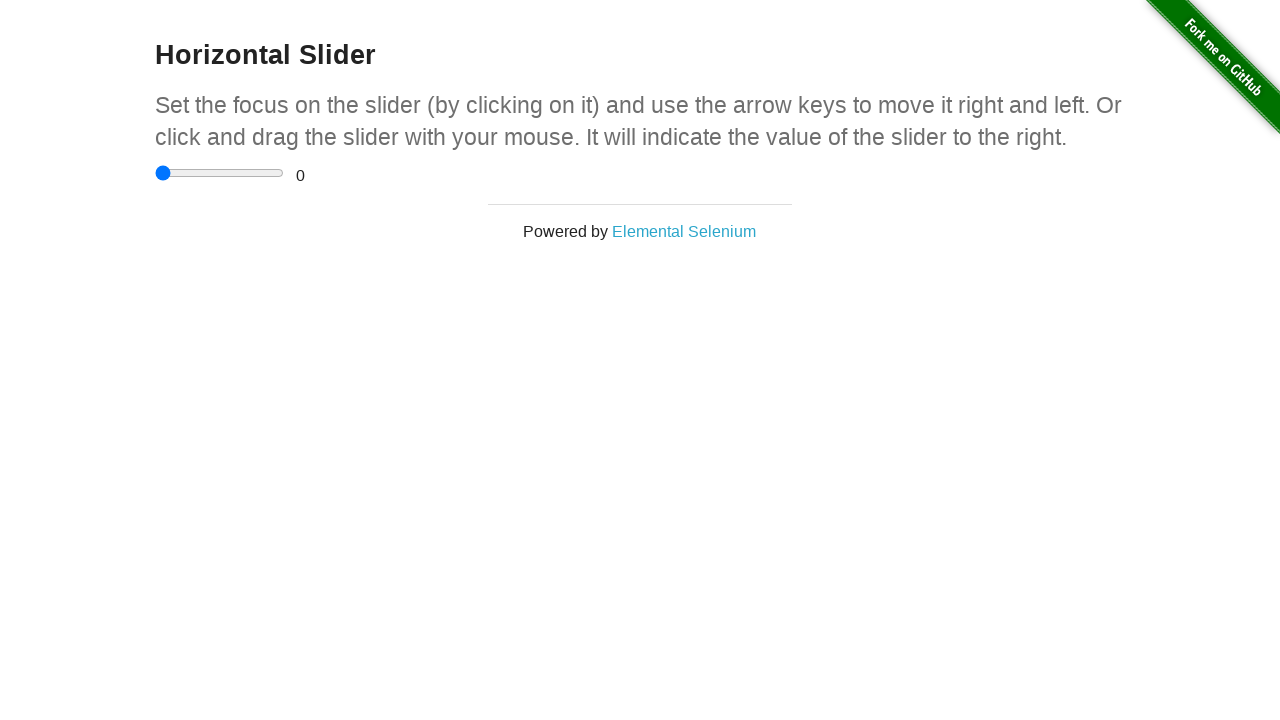

Located the horizontal slider element
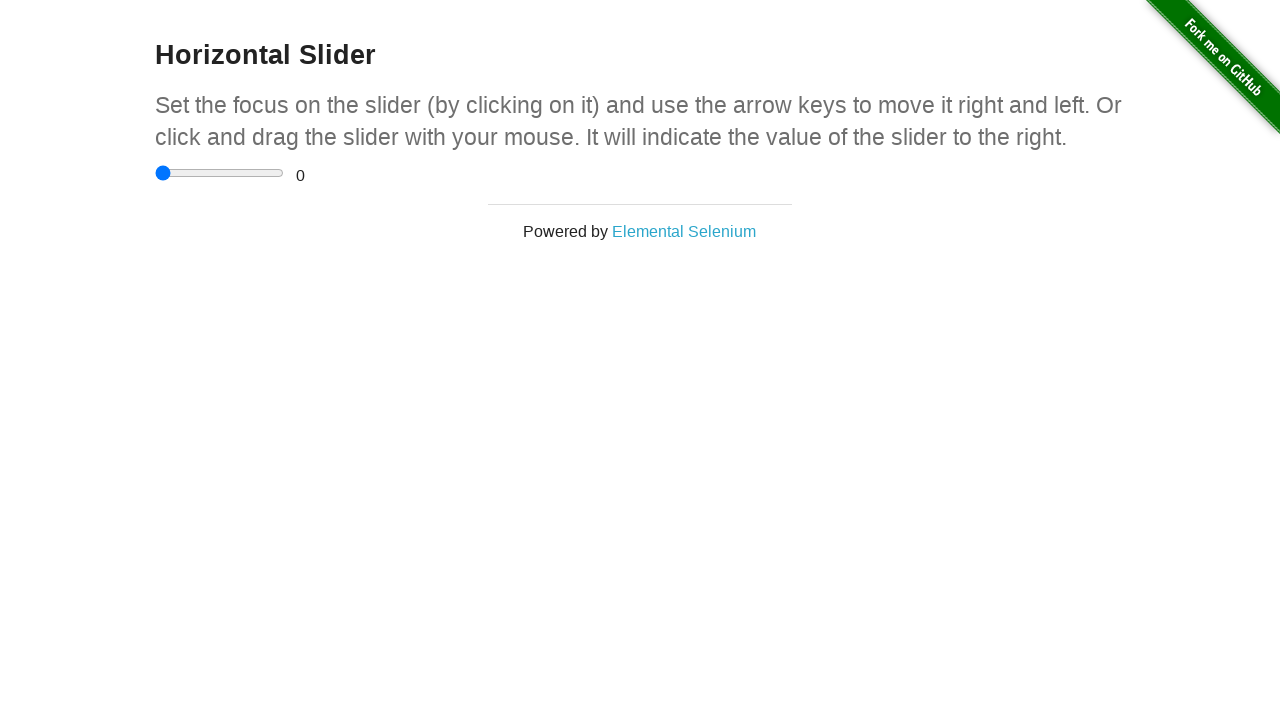

Waited for slider to become visible
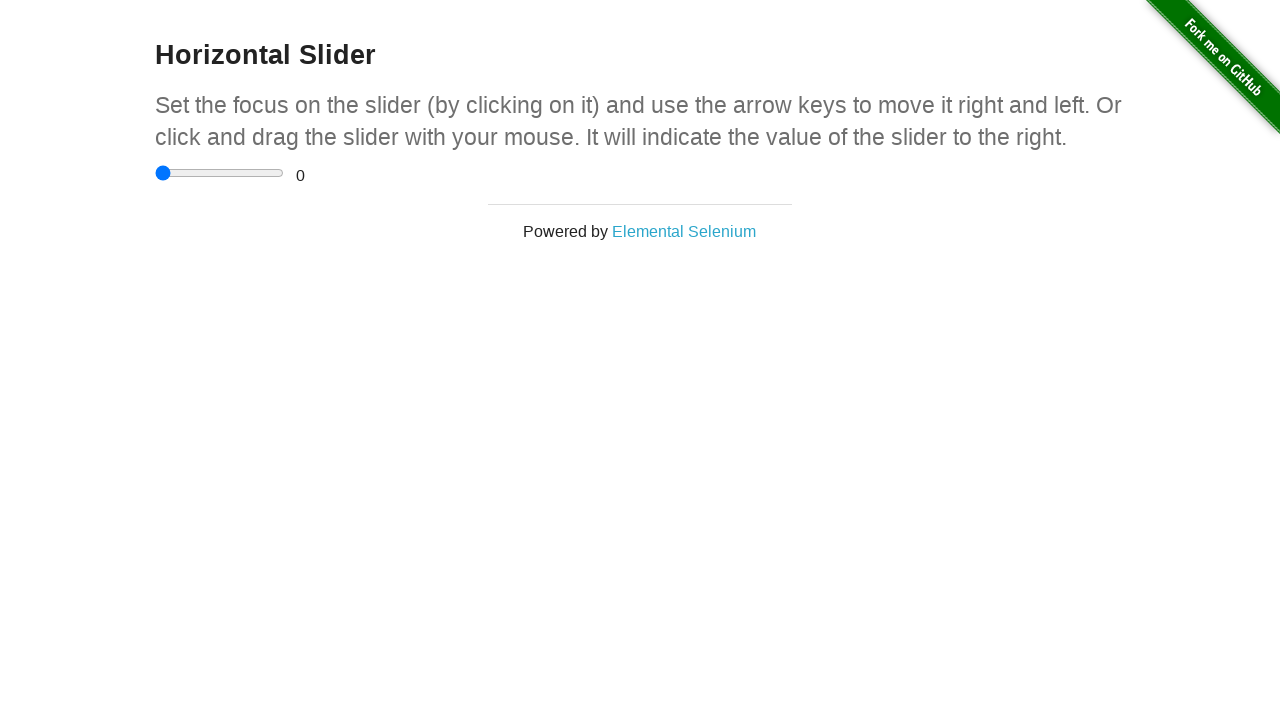

Set slider value to 3.5 on input[type='range']
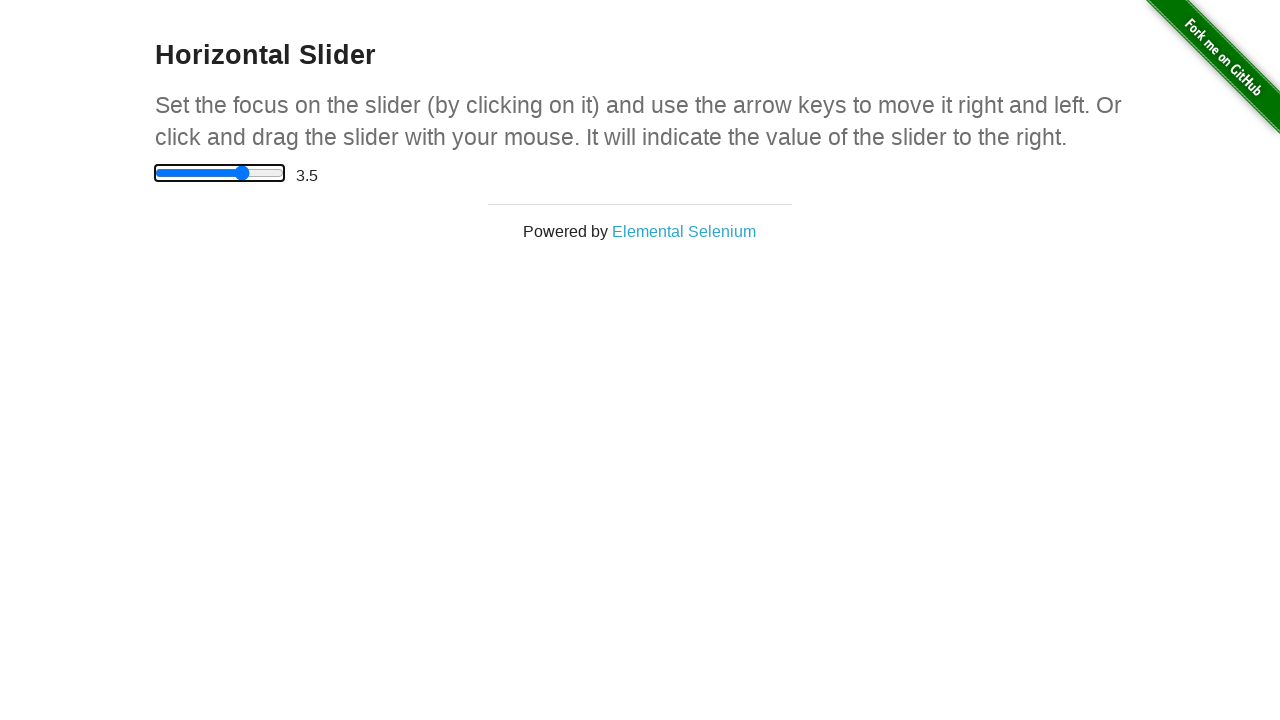

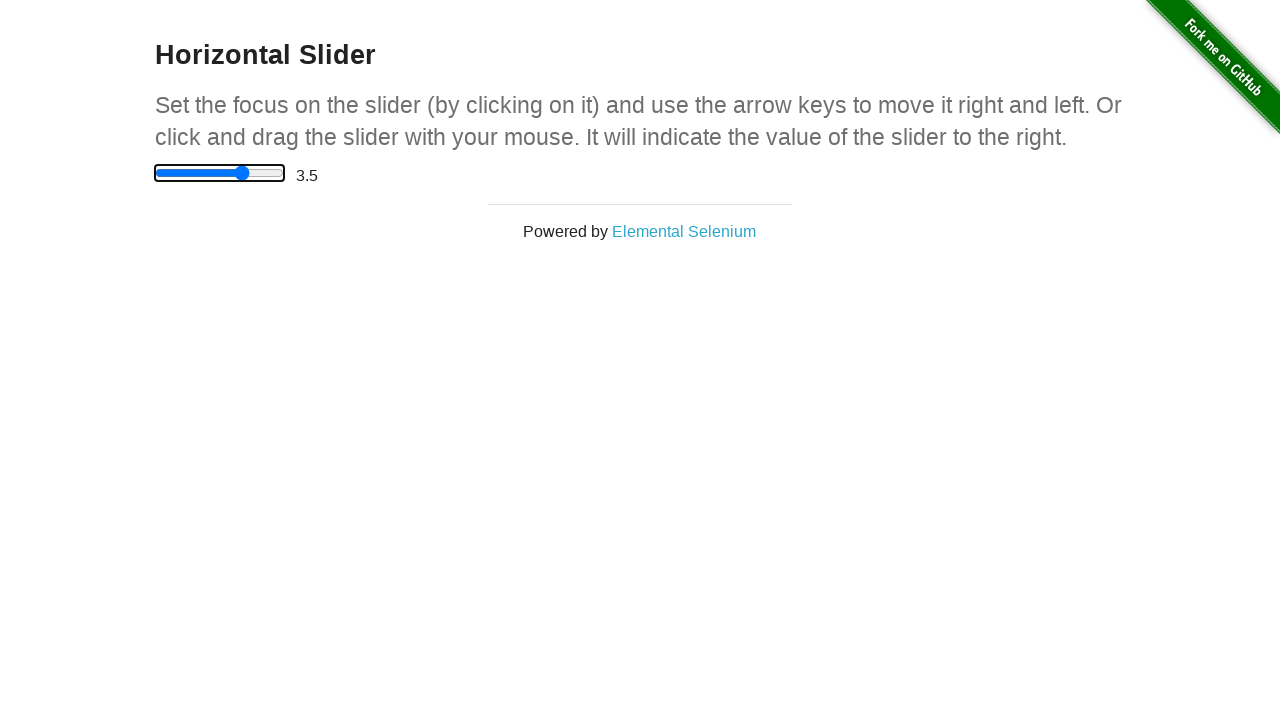